Tests clicking a new button and verifies that an alert with the message "Botão clicado!" appears

Starting URL: https://igorsmasc.github.io/praticando_waits/

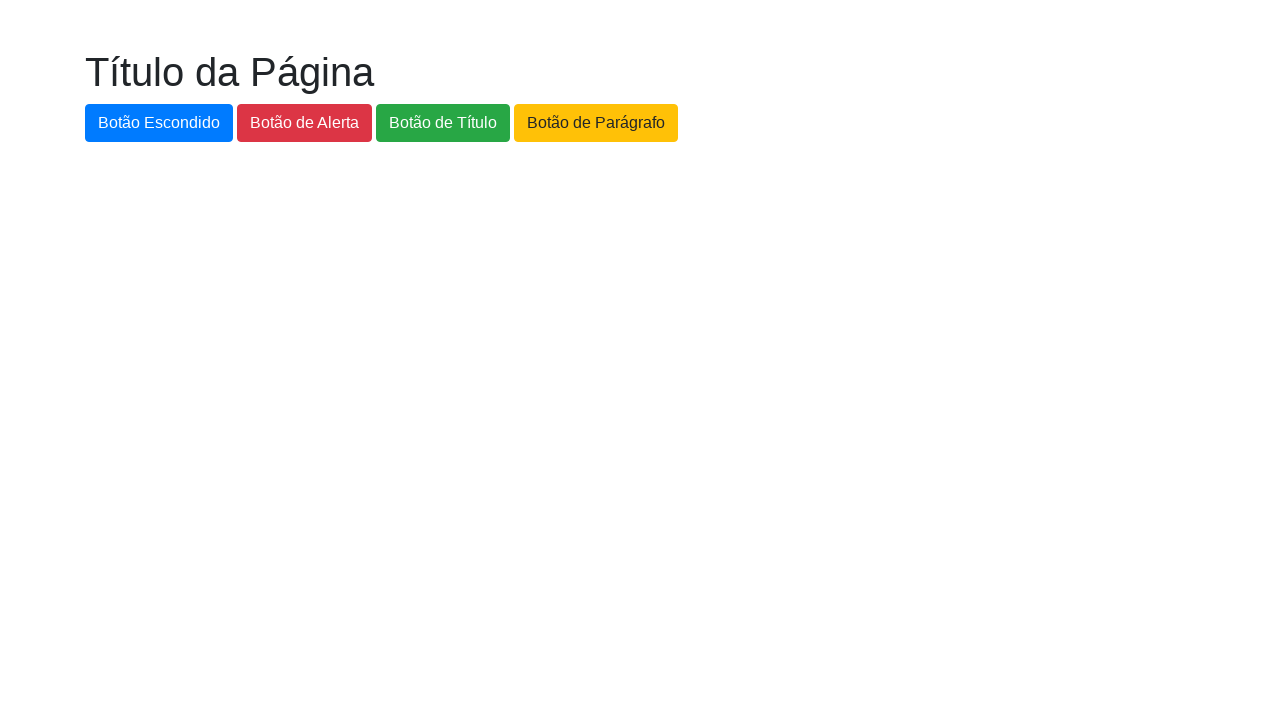

Set up dialog handler to capture and verify alert message
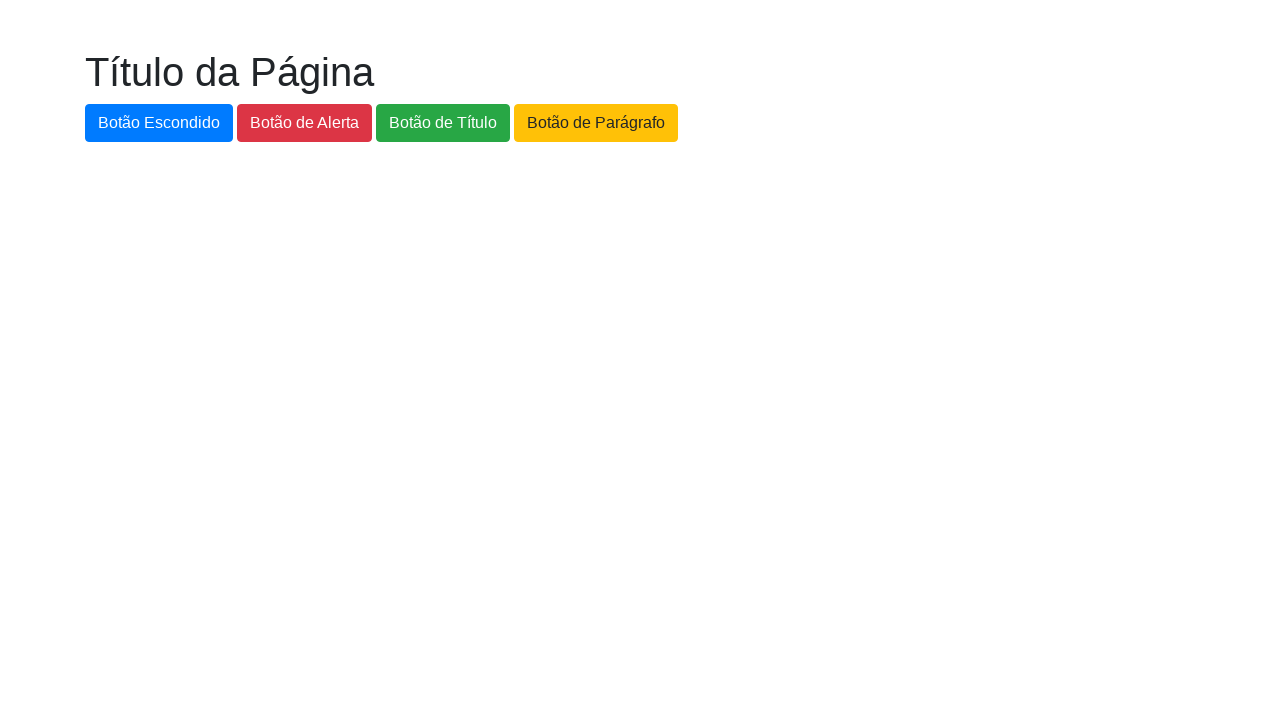

Clicked the 'Botão Novo' button at (736, 123) on #botao-novo
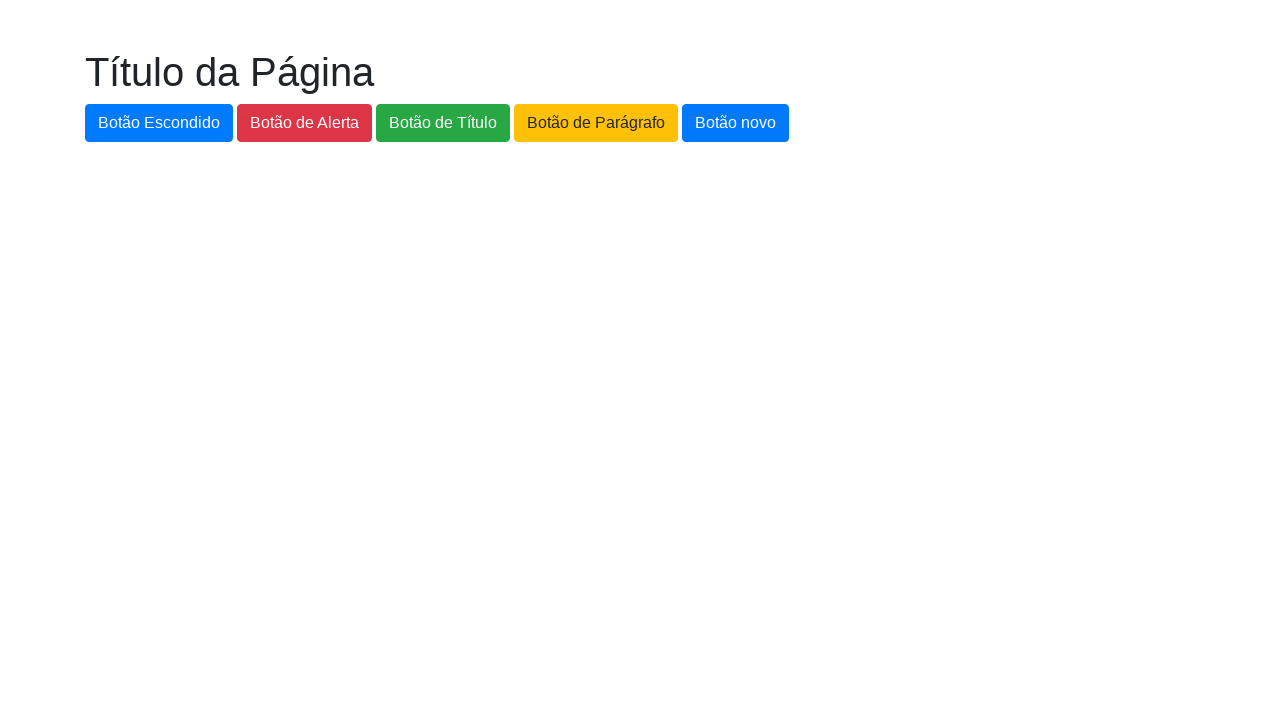

Waited for alert dialog to be handled
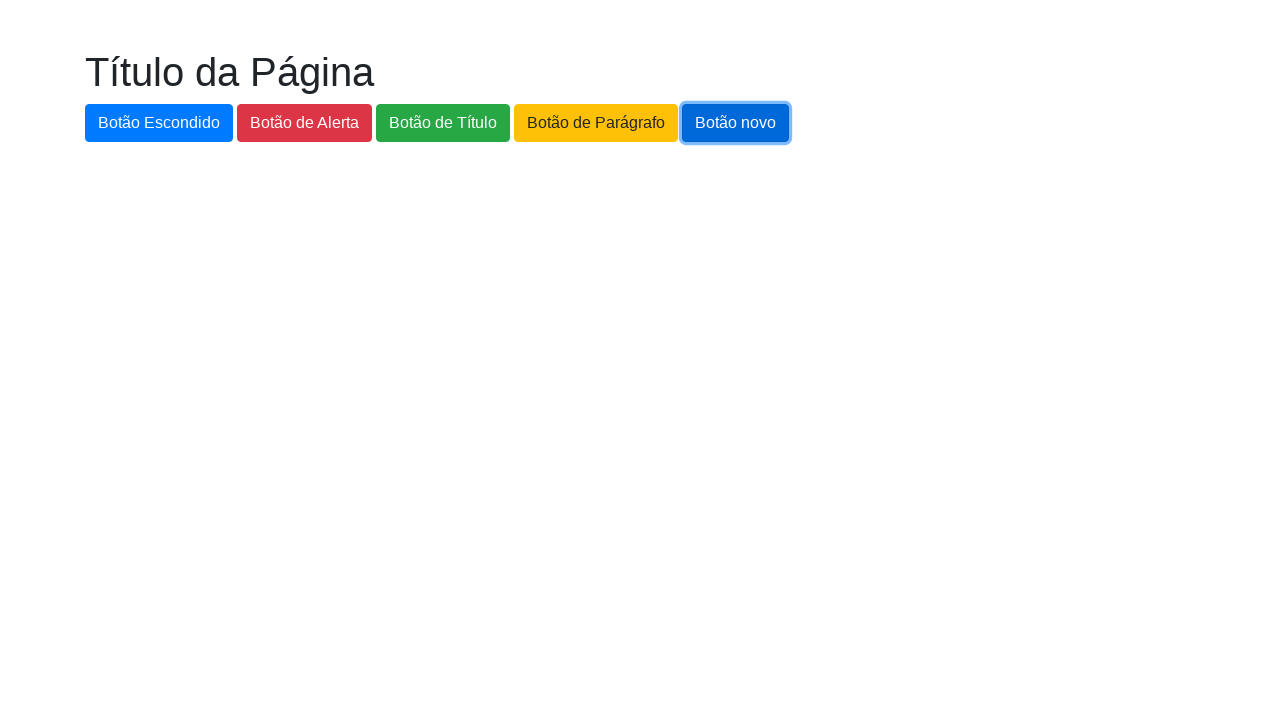

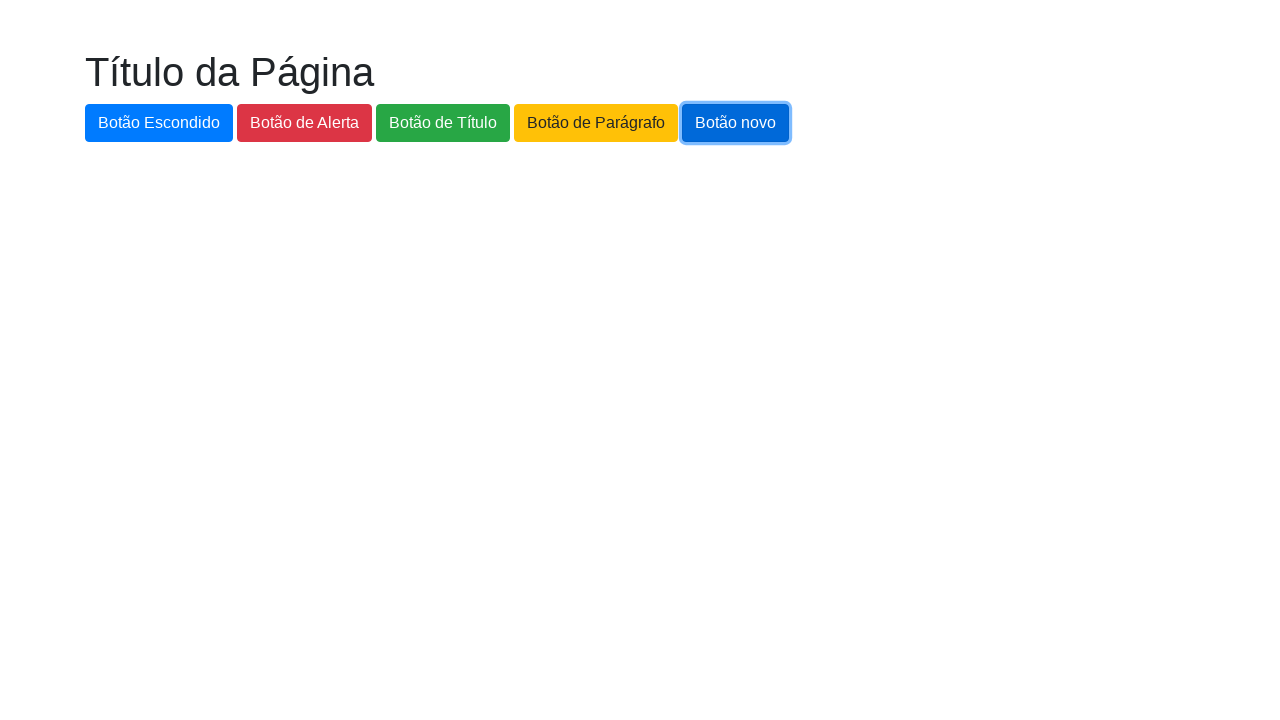